Tests that entered text is trimmed when editing a todo item

Starting URL: https://demo.playwright.dev/todomvc

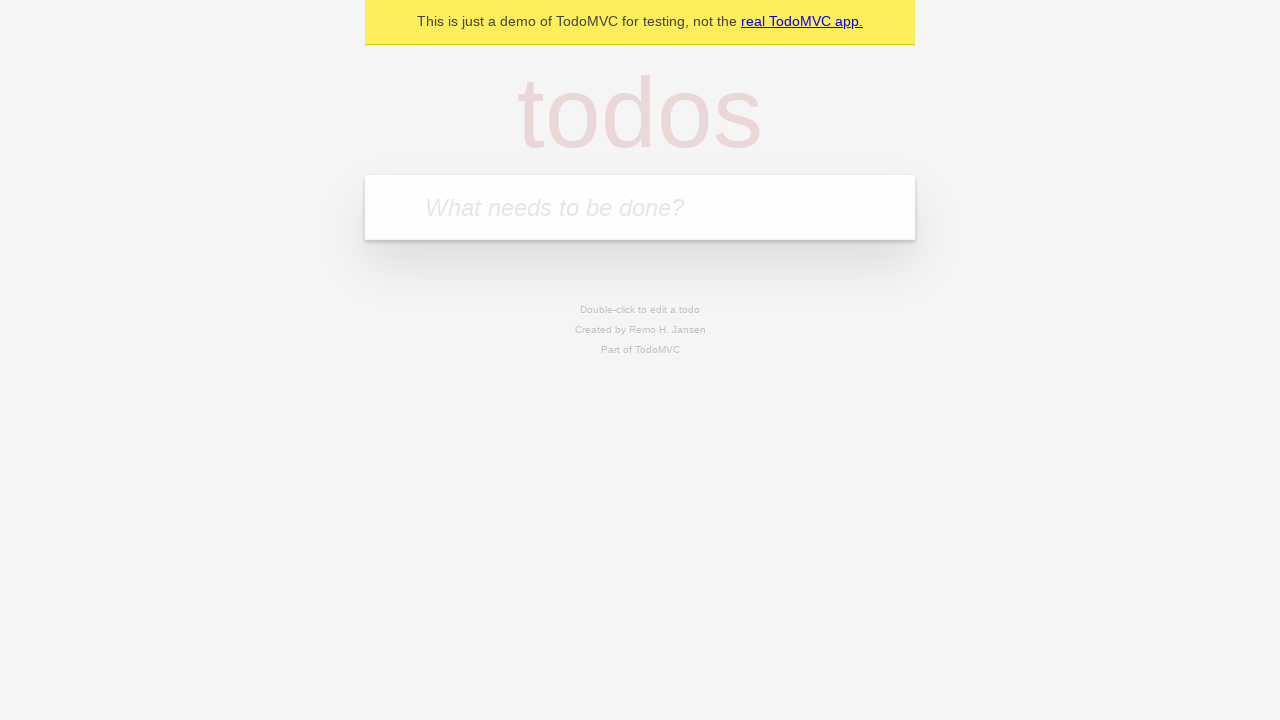

Filled todo input with 'buy some cheese' on internal:attr=[placeholder="What needs to be done?"i]
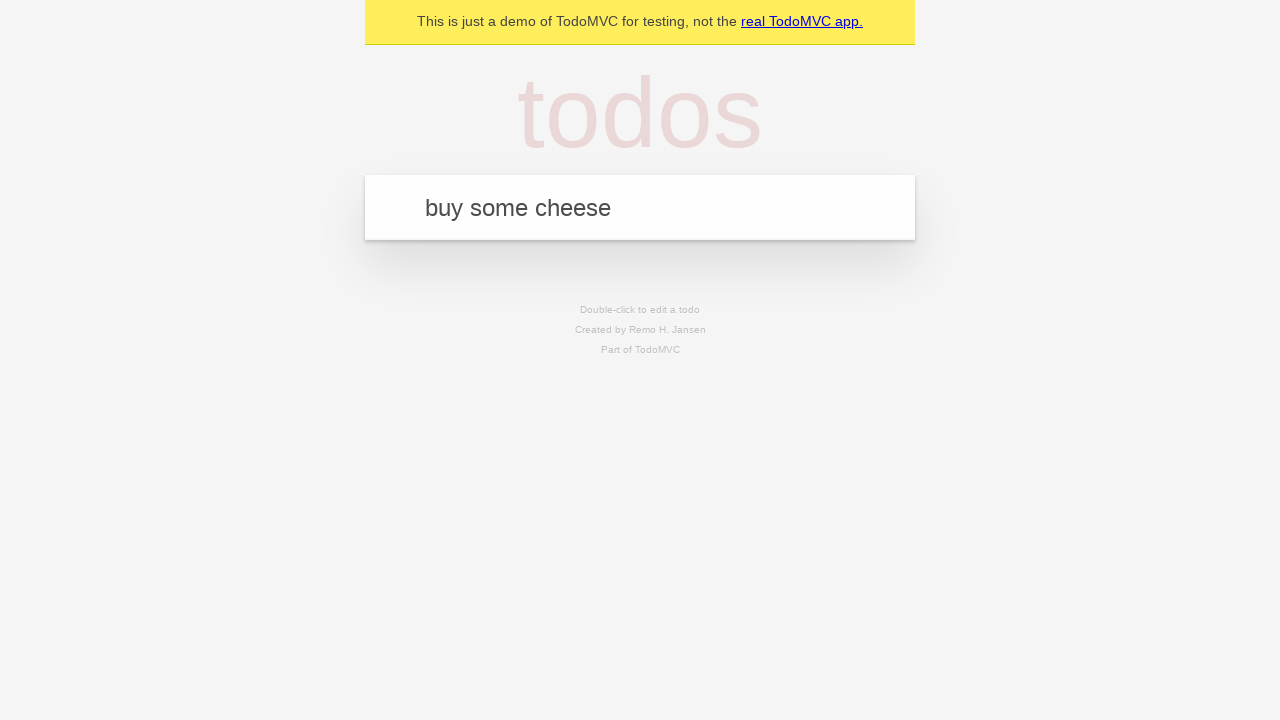

Pressed Enter to add first todo item on internal:attr=[placeholder="What needs to be done?"i]
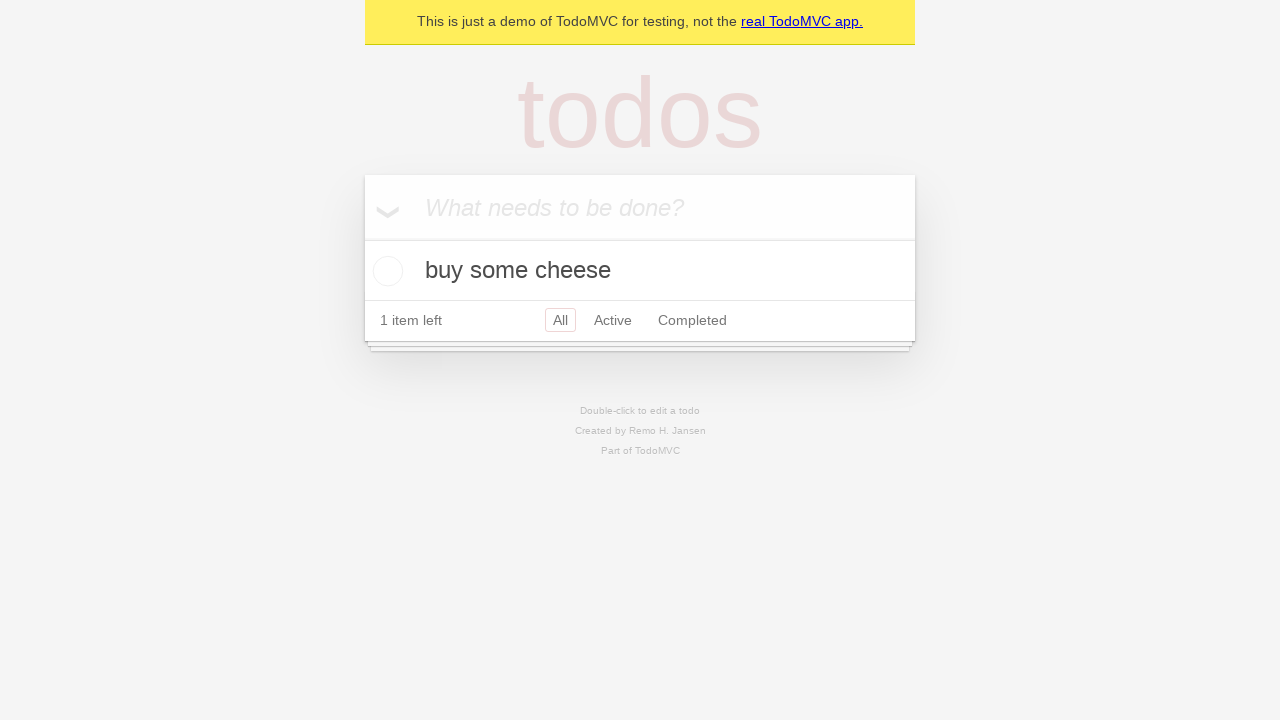

Filled todo input with 'feed the cat' on internal:attr=[placeholder="What needs to be done?"i]
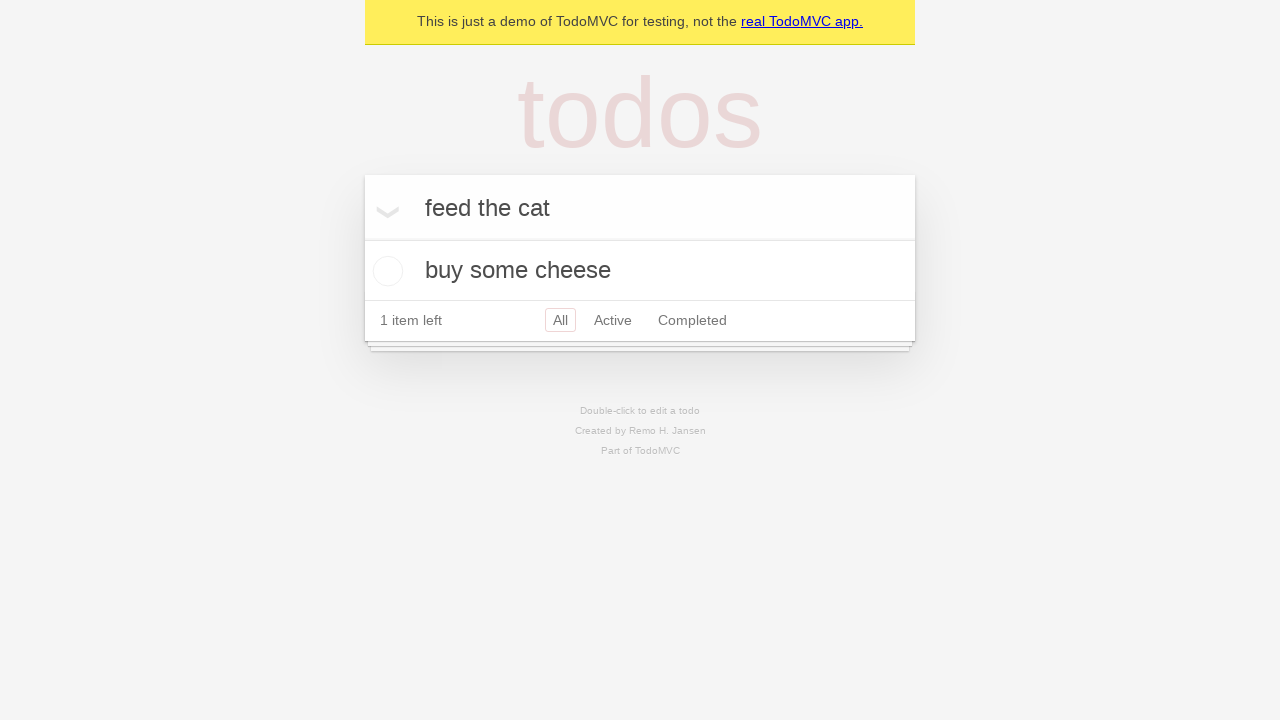

Pressed Enter to add second todo item on internal:attr=[placeholder="What needs to be done?"i]
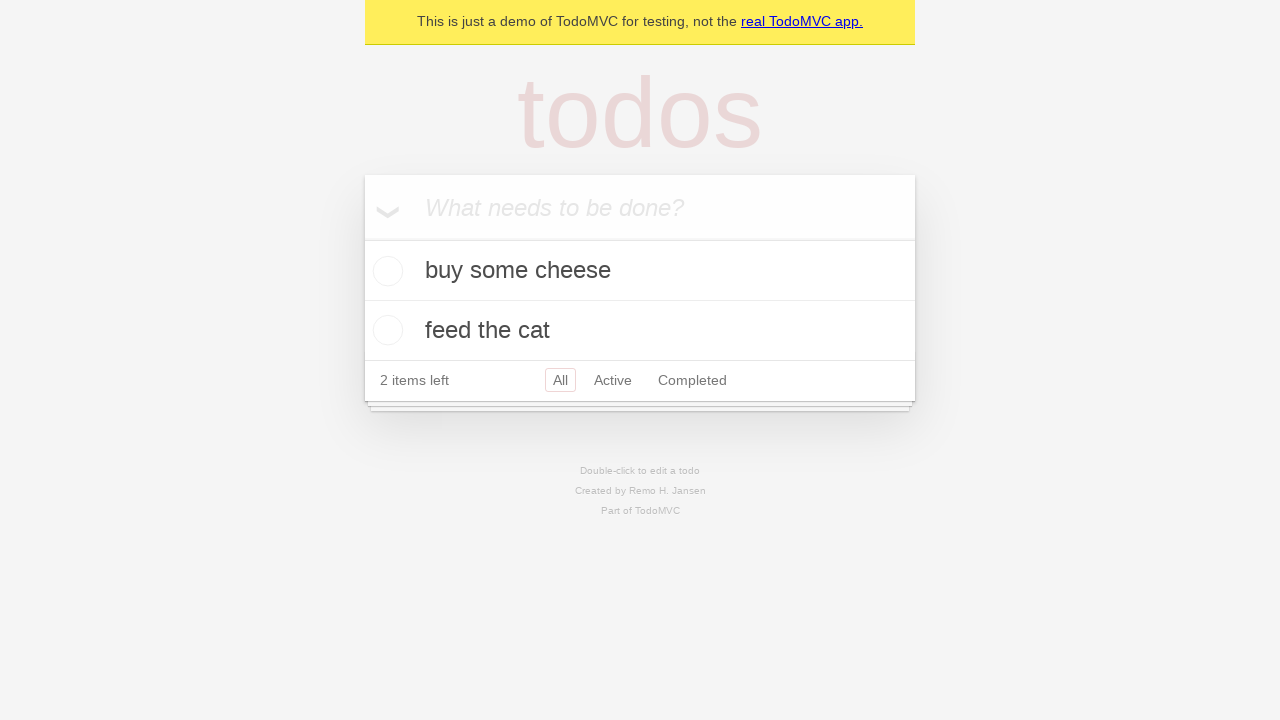

Filled todo input with 'book a doctors appointment' on internal:attr=[placeholder="What needs to be done?"i]
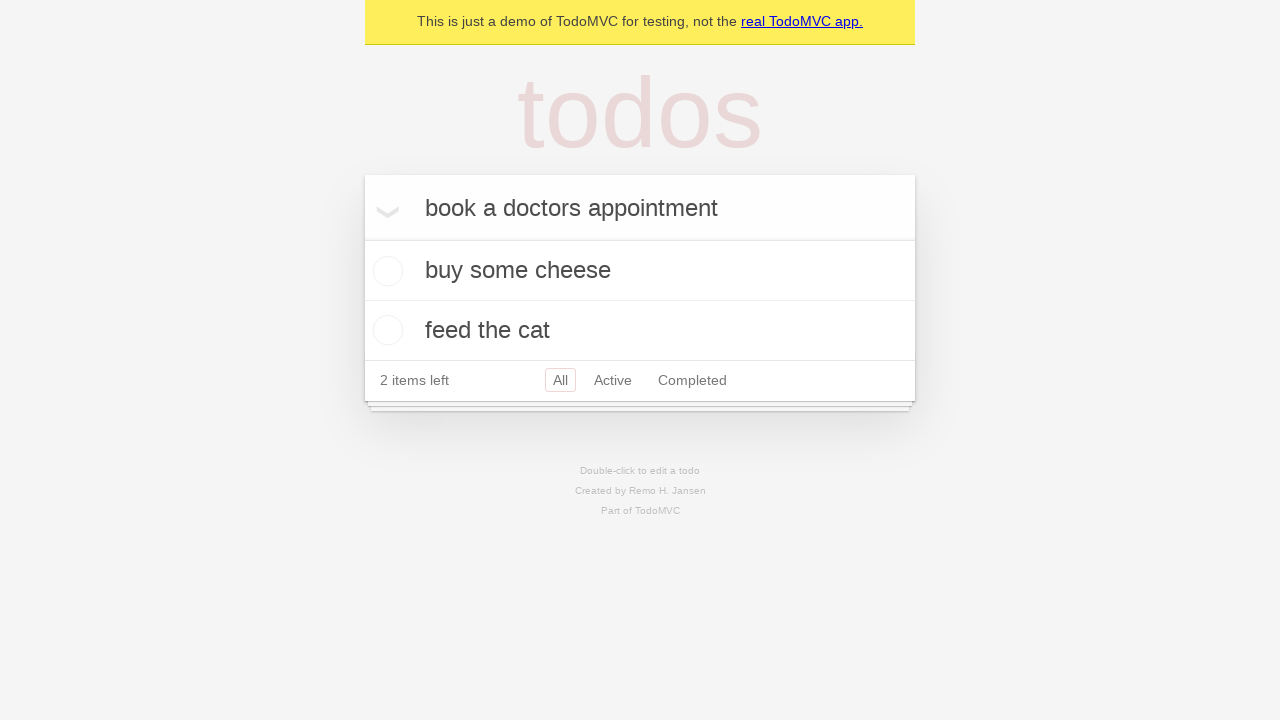

Pressed Enter to add third todo item on internal:attr=[placeholder="What needs to be done?"i]
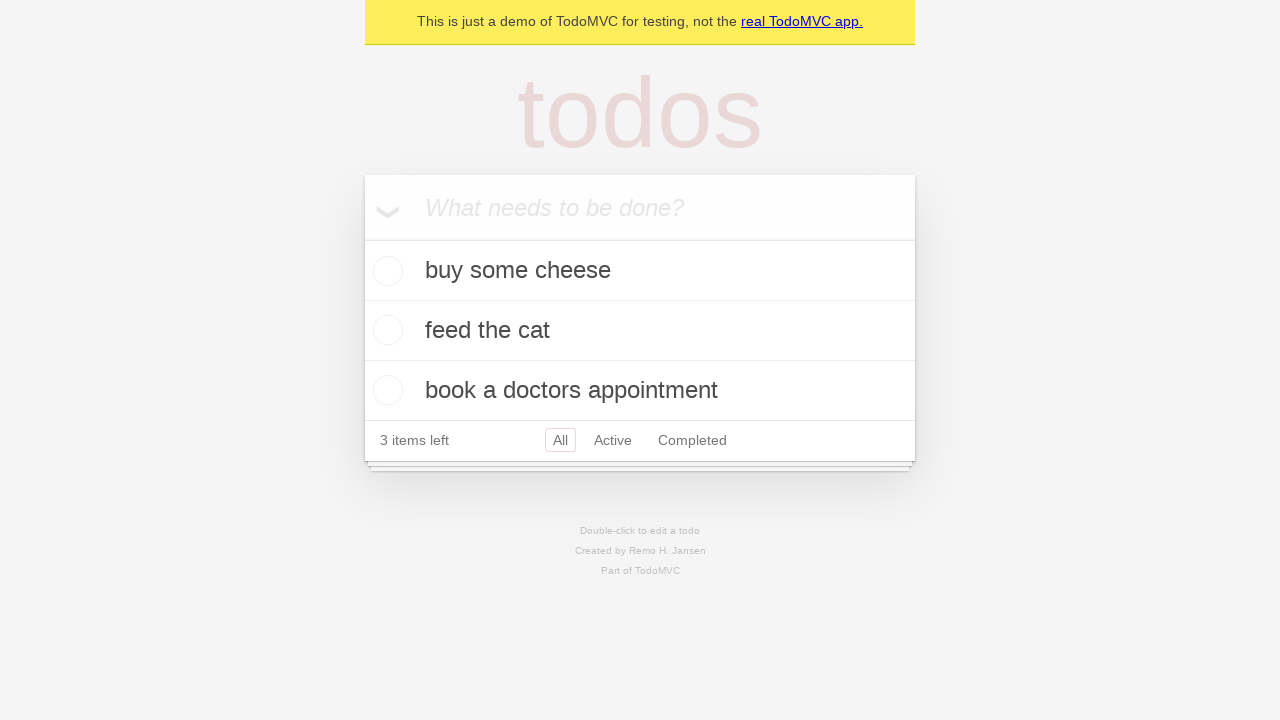

Double-clicked second todo item to enter edit mode at (640, 331) on internal:testid=[data-testid="todo-item"s] >> nth=1
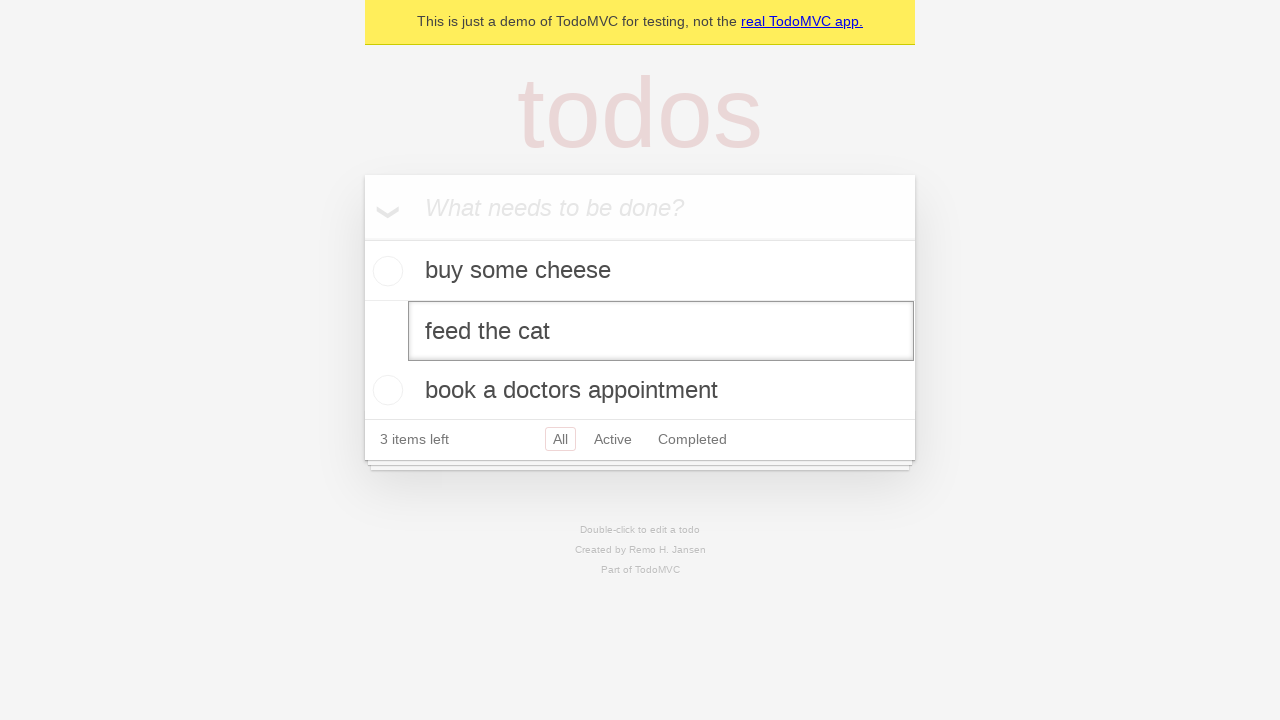

Filled edit field with '    buy some sausages    ' (with leading and trailing whitespace) on internal:testid=[data-testid="todo-item"s] >> nth=1 >> internal:role=textbox[nam
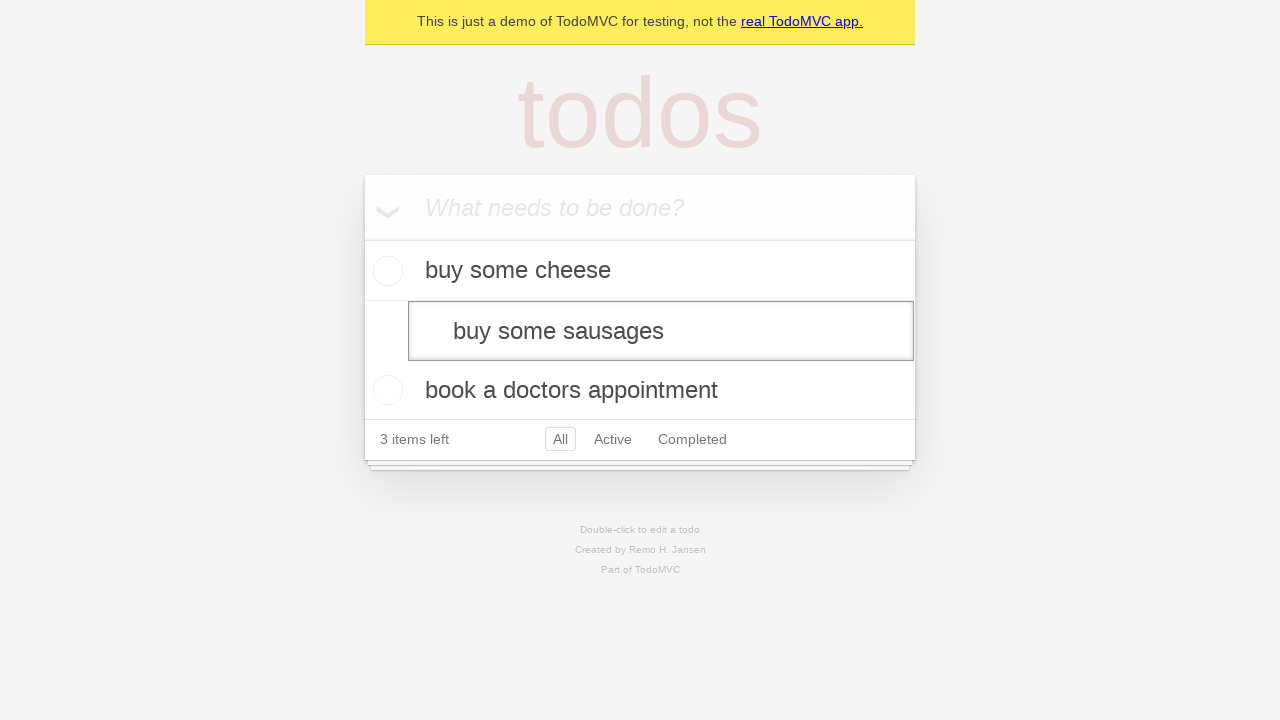

Pressed Enter to save edited todo item with trimmed text on internal:testid=[data-testid="todo-item"s] >> nth=1 >> internal:role=textbox[nam
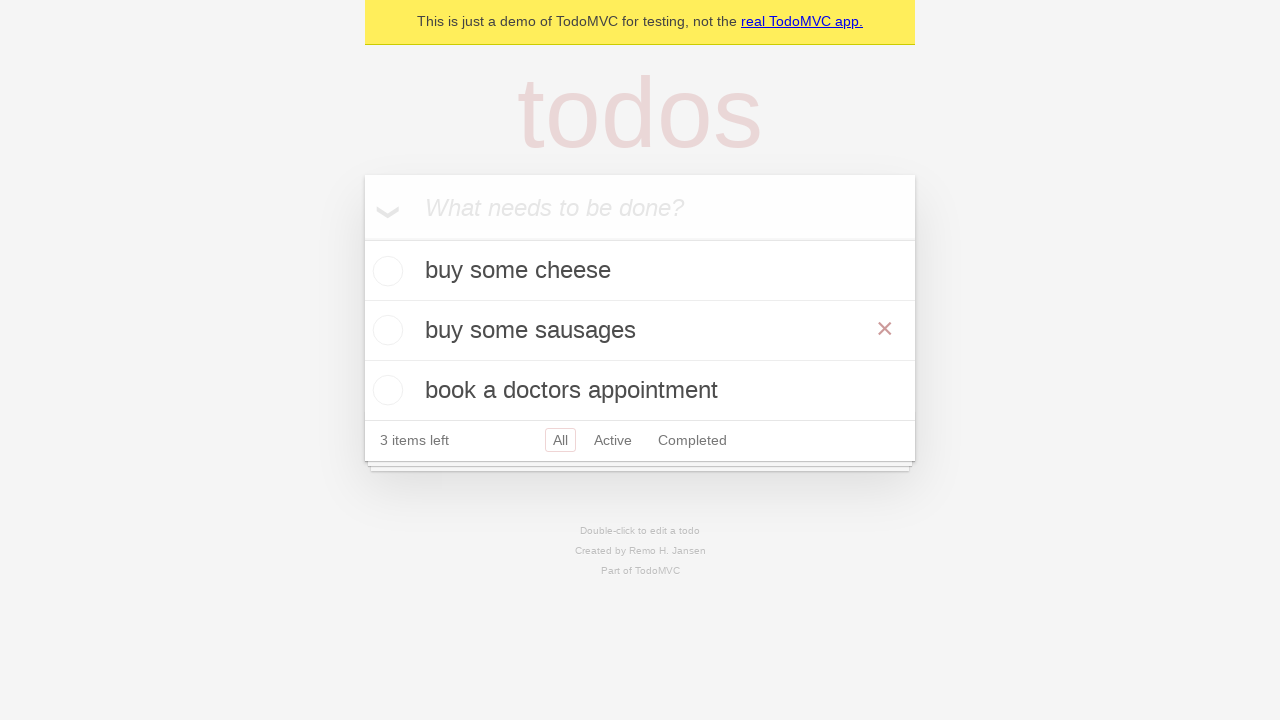

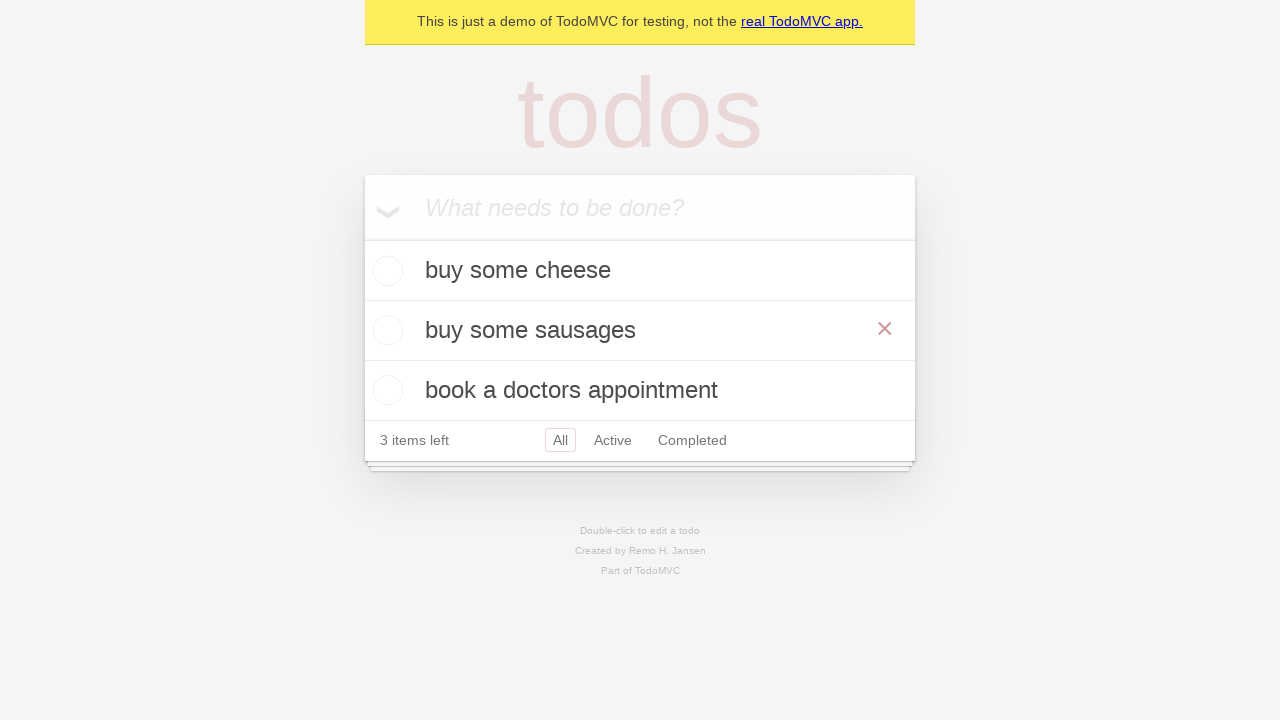